Tests the appointment booking flow on CURA Healthcare demo site by filling in login credentials, selecting appointment details, and booking an appointment

Starting URL: https://katalon-demo-cura.herokuapp.com/

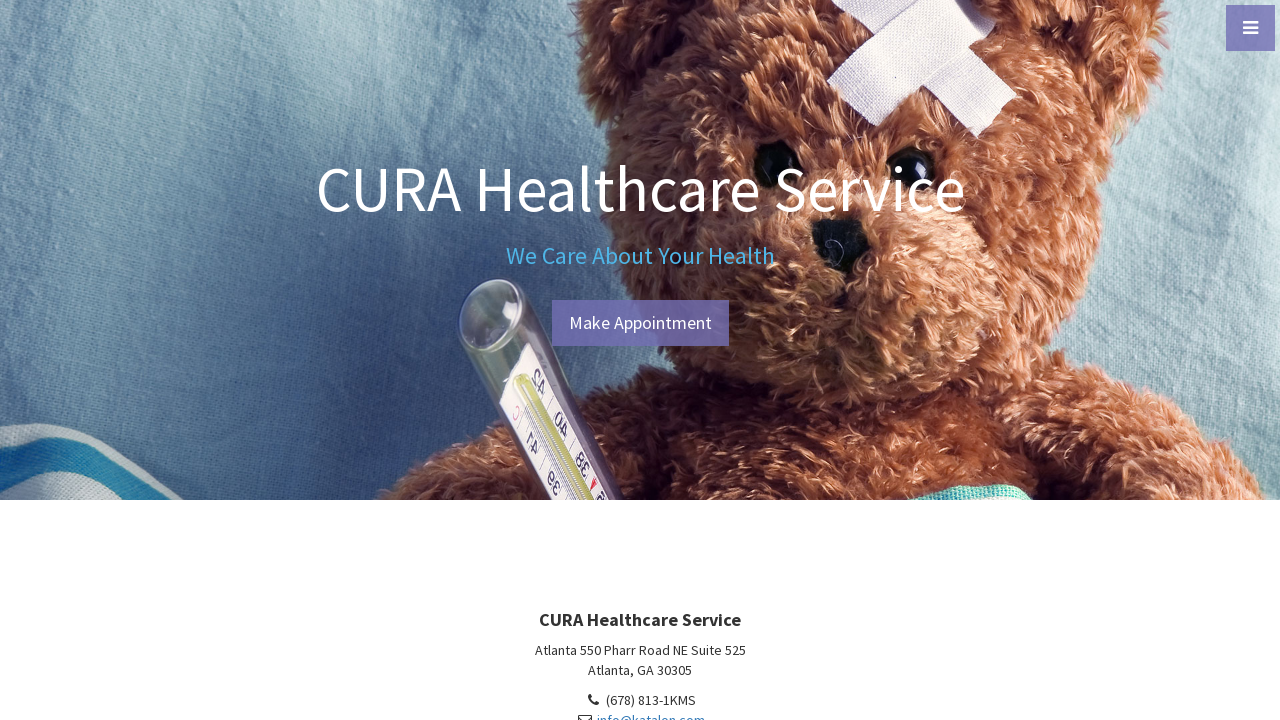

Clicked 'Make Appointment' button at (640, 323) on #btn-make-appointment
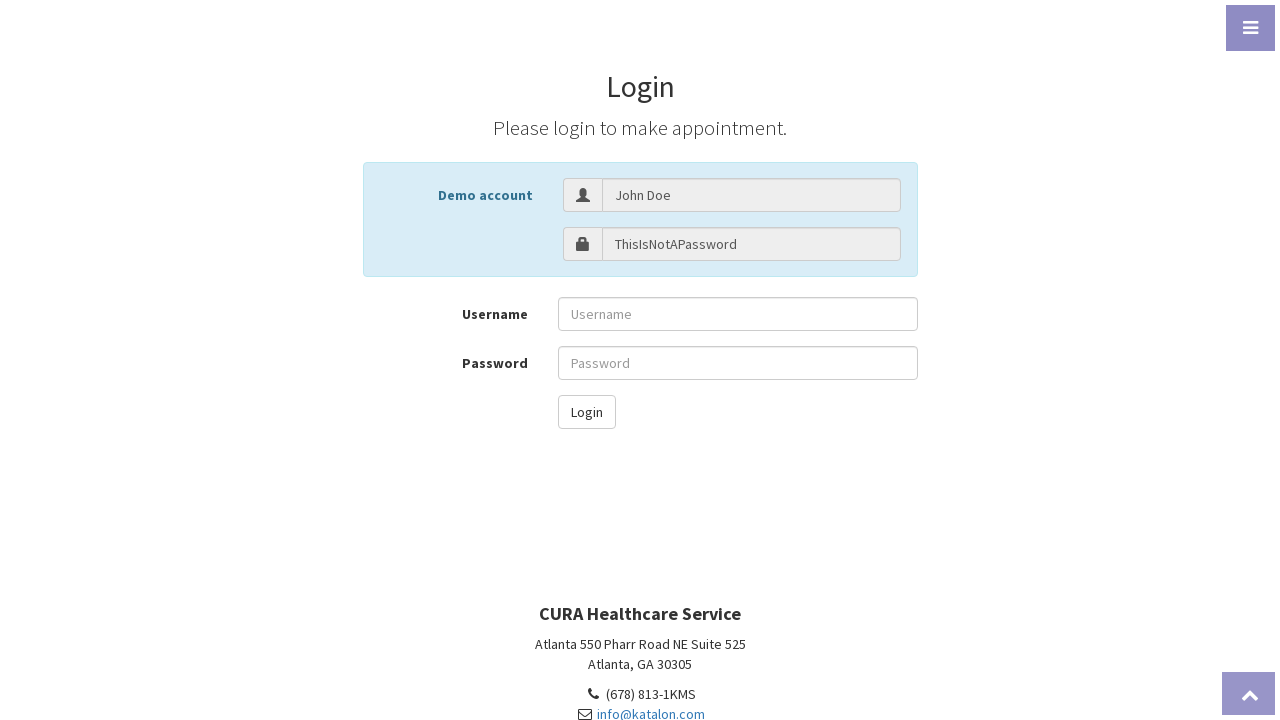

Filled username field with 'John Doe' on #txt-username
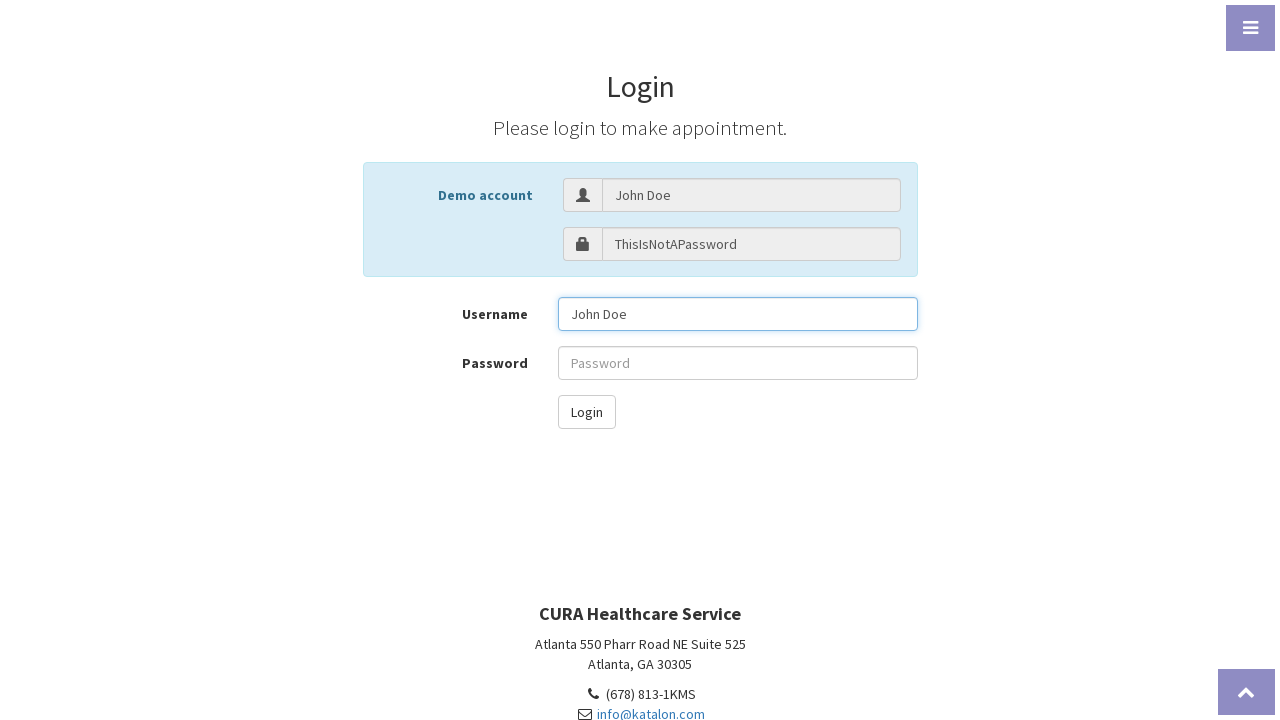

Filled password field with login credentials on #txt-password
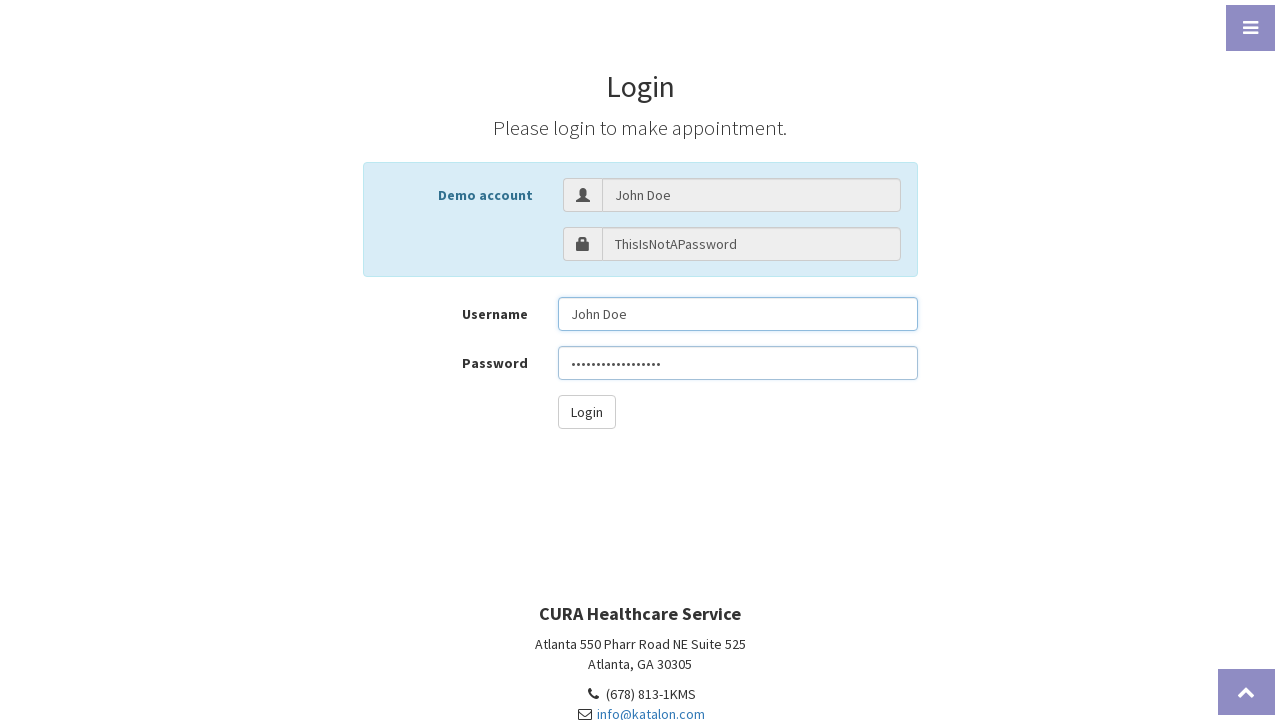

Clicked login button at (586, 412) on #btn-login
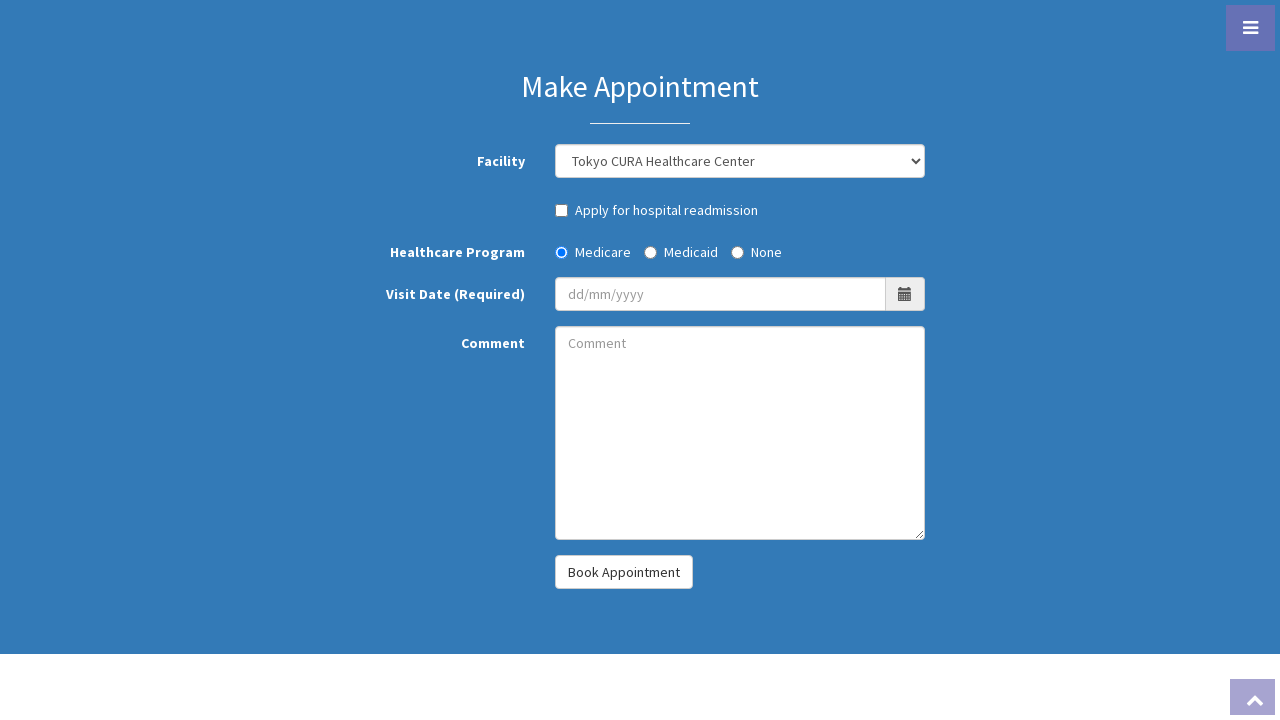

Selected 'Hongkong CURA Healthcare Center' from facility dropdown on #combo_facility
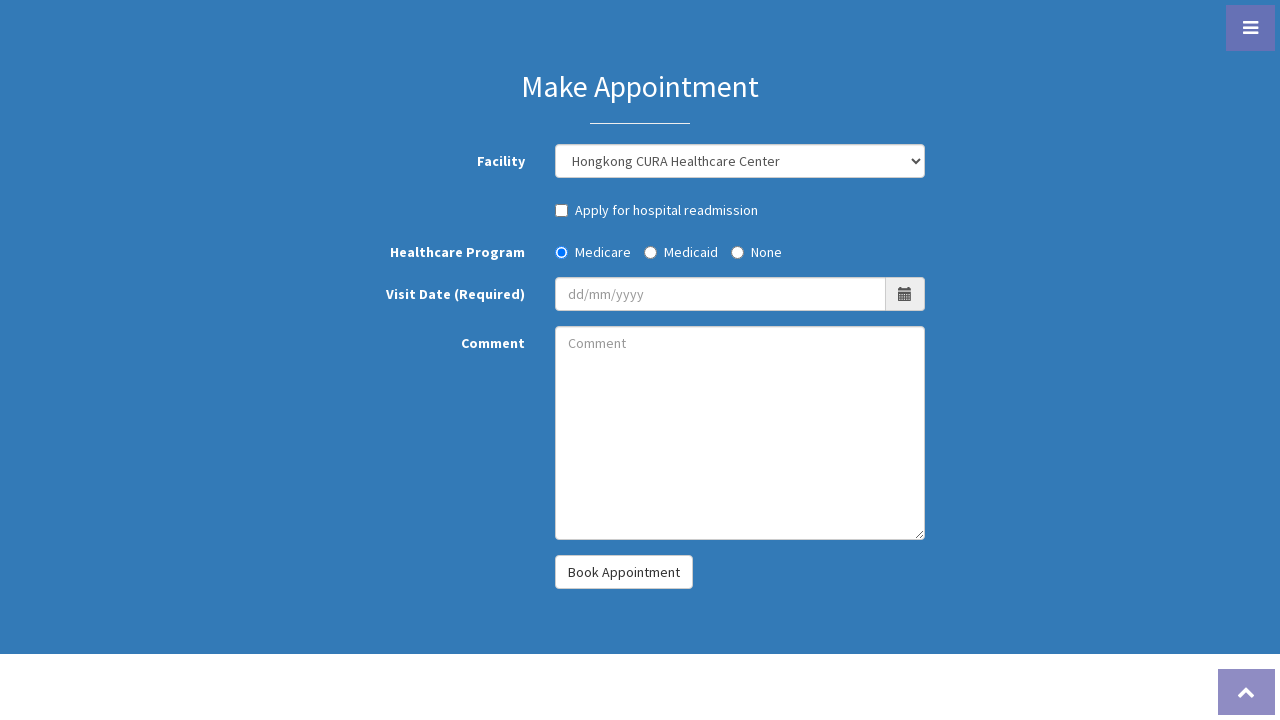

Checked hospital readmission checkbox at (656, 206) on .checkbox-inline
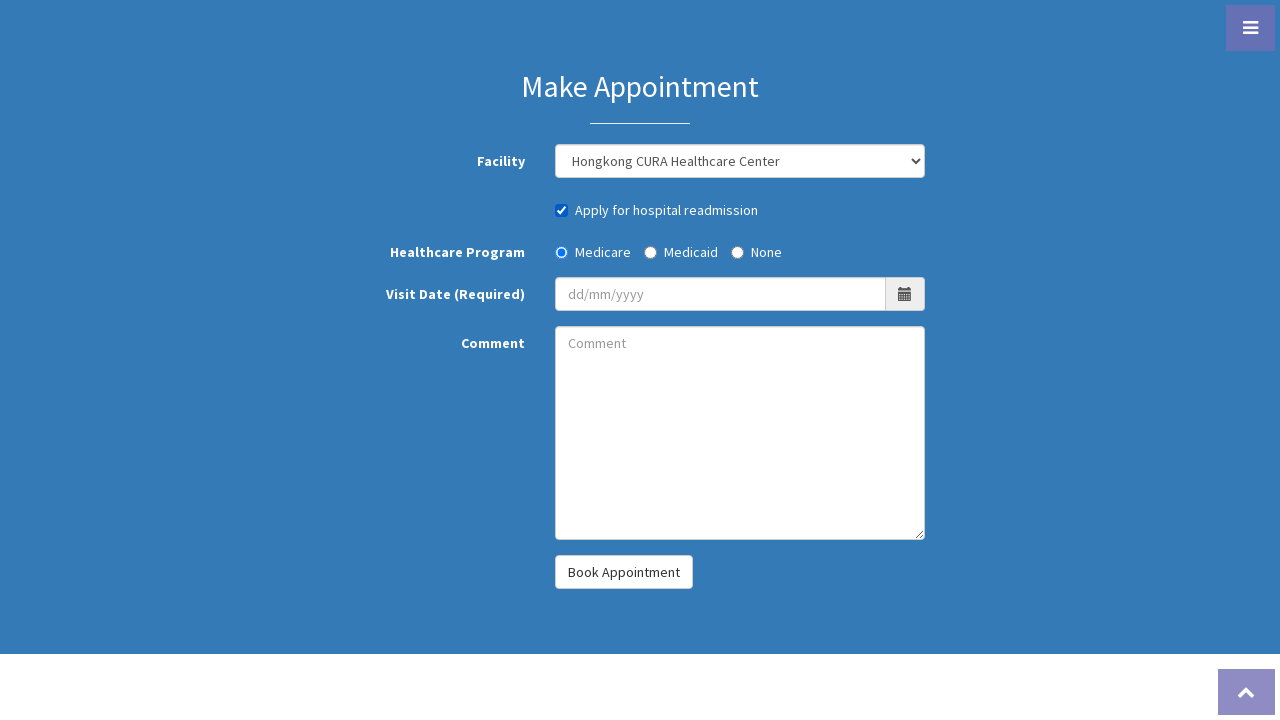

Selected Medicare radio button at (562, 252) on xpath=//div[@class='col-sm-4'] //input[@value='Medicare']
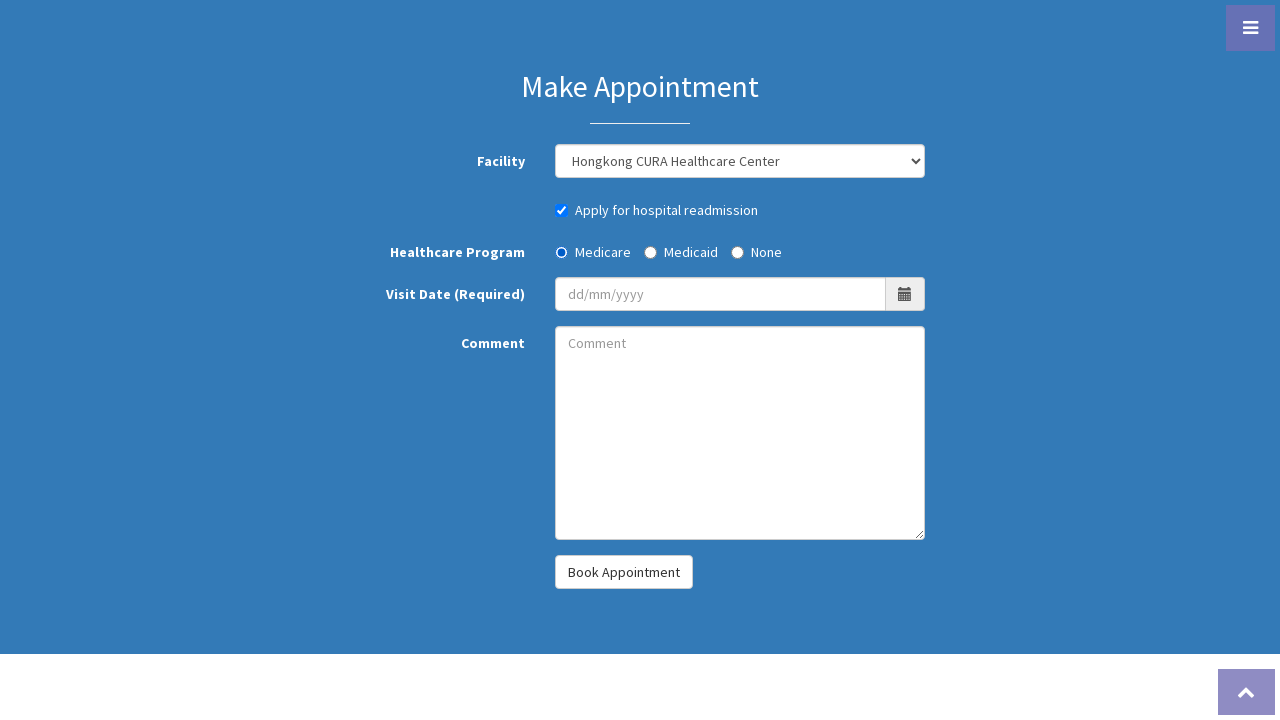

Clicked to open date picker at (720, 294) on #txt_visit_date
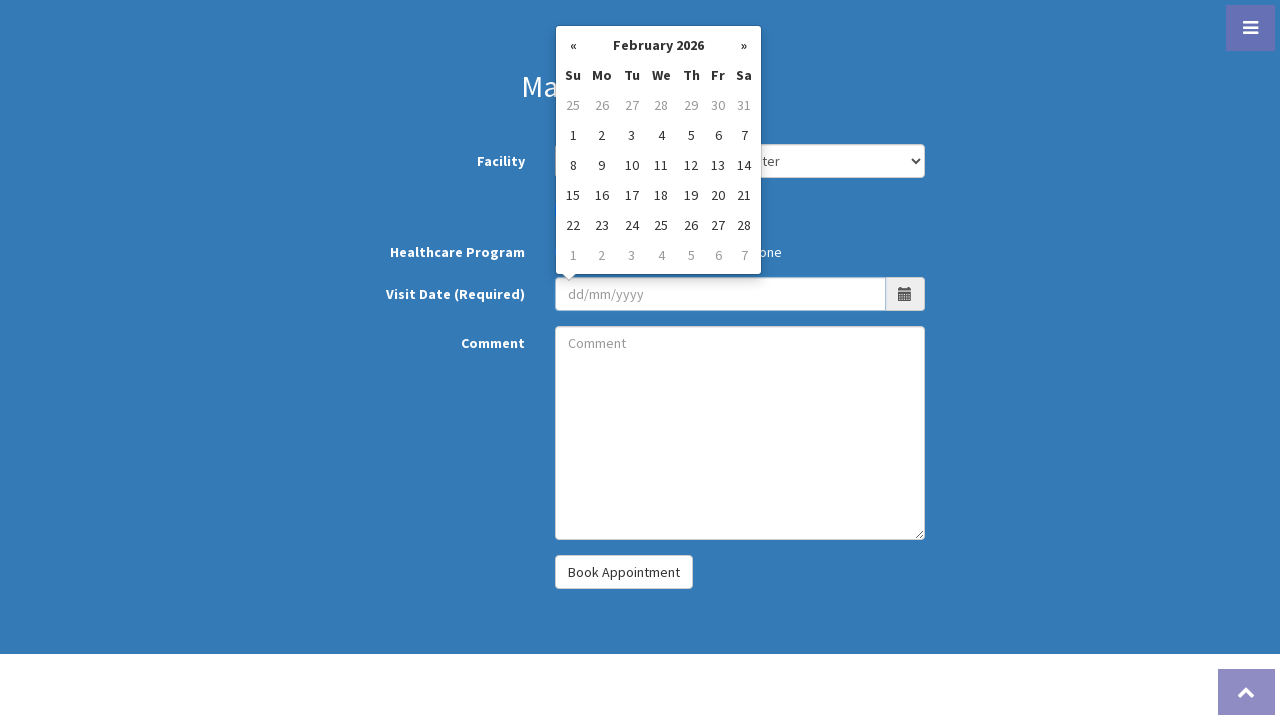

Date picker became visible
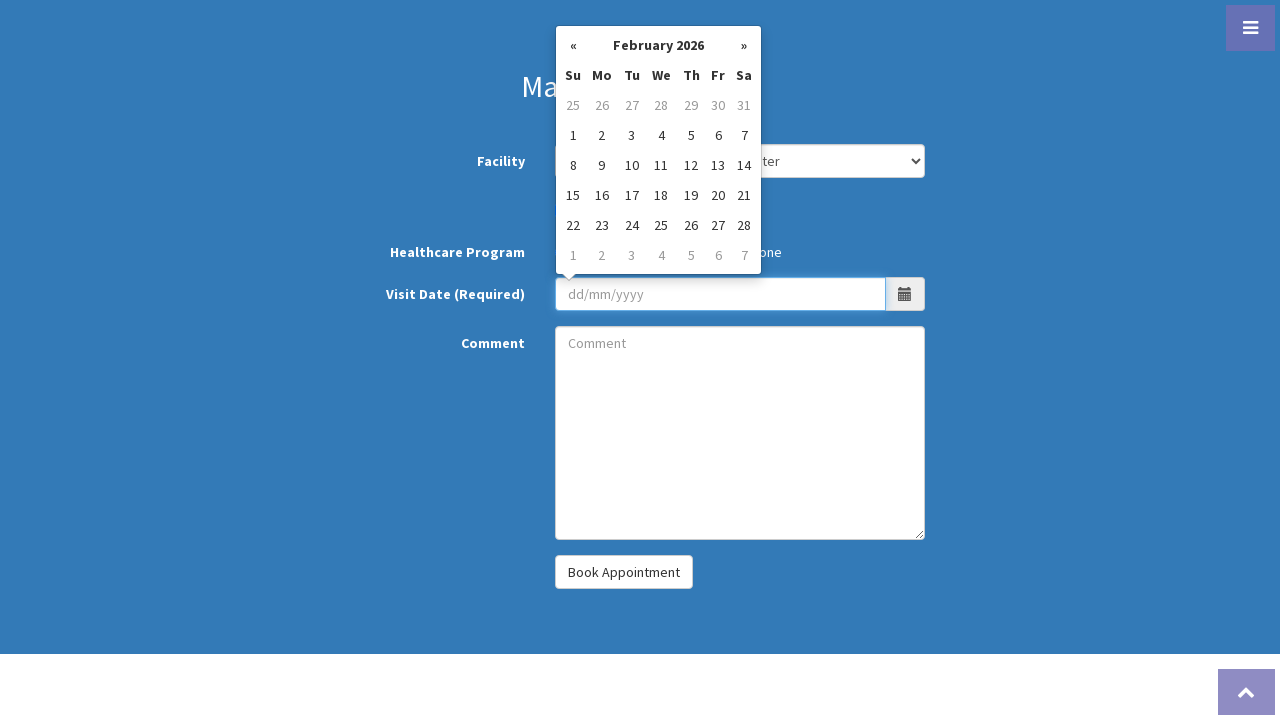

Clicked next month in date picker at (744, 45) on xpath=//tr/th[@class='next']
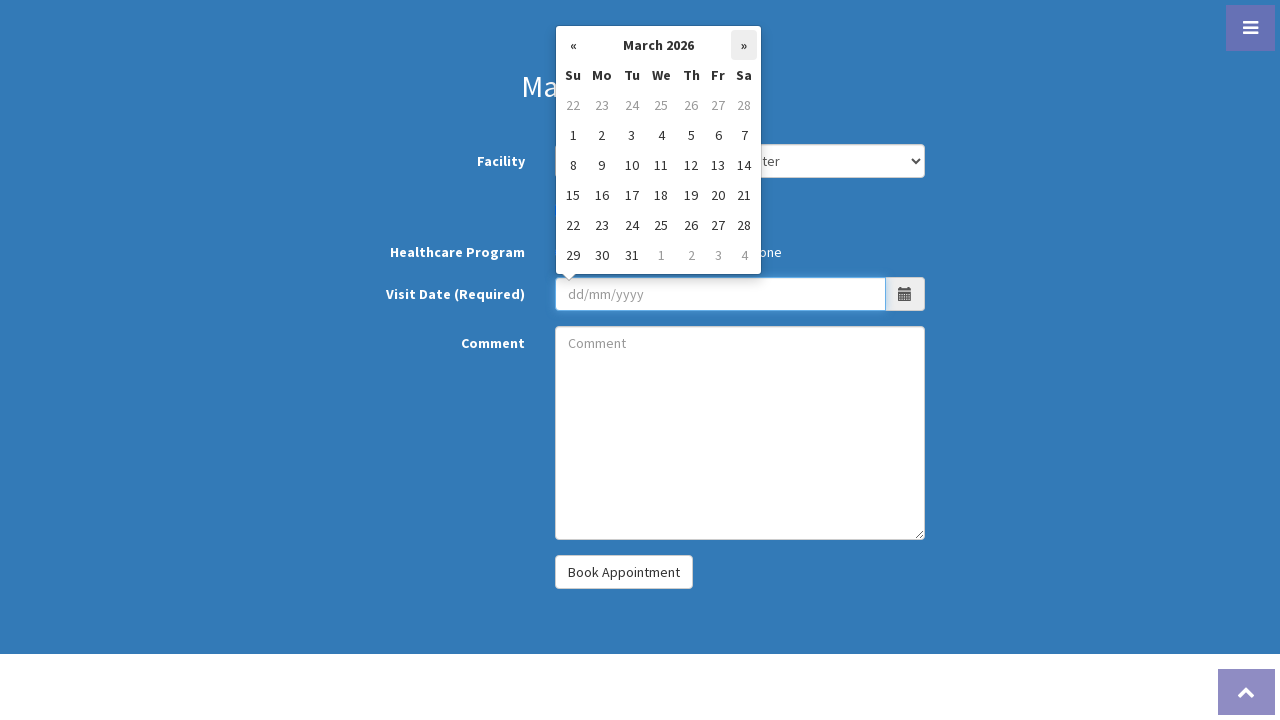

Clicked next month in date picker at (744, 45) on xpath=//tr/th[@class='next']
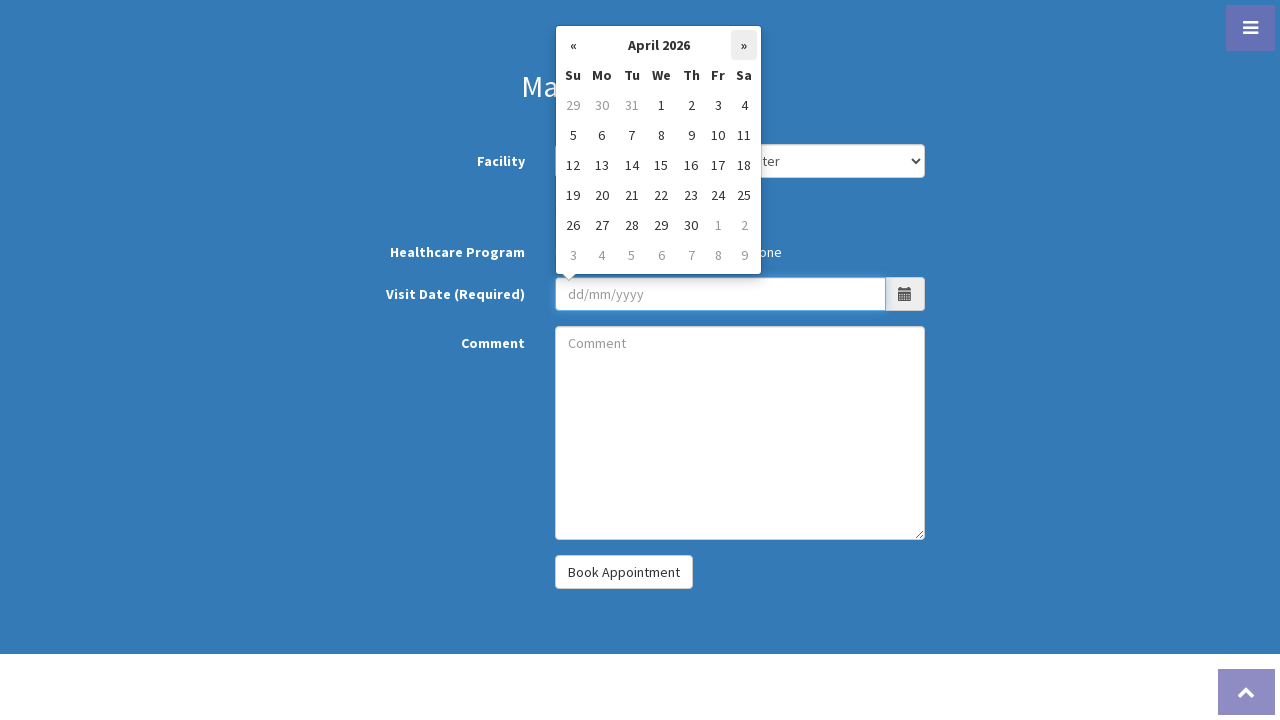

Clicked next month in date picker at (744, 45) on xpath=//tr/th[@class='next']
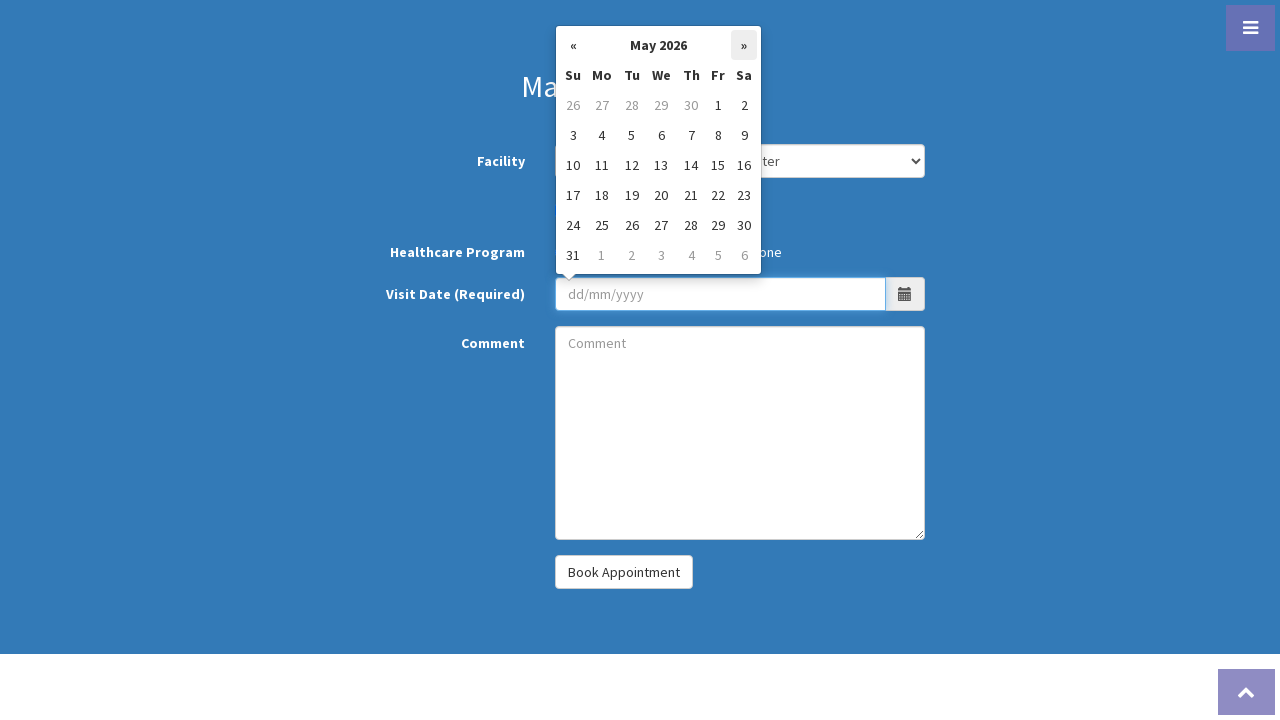

Clicked next month in date picker at (744, 45) on xpath=//tr/th[@class='next']
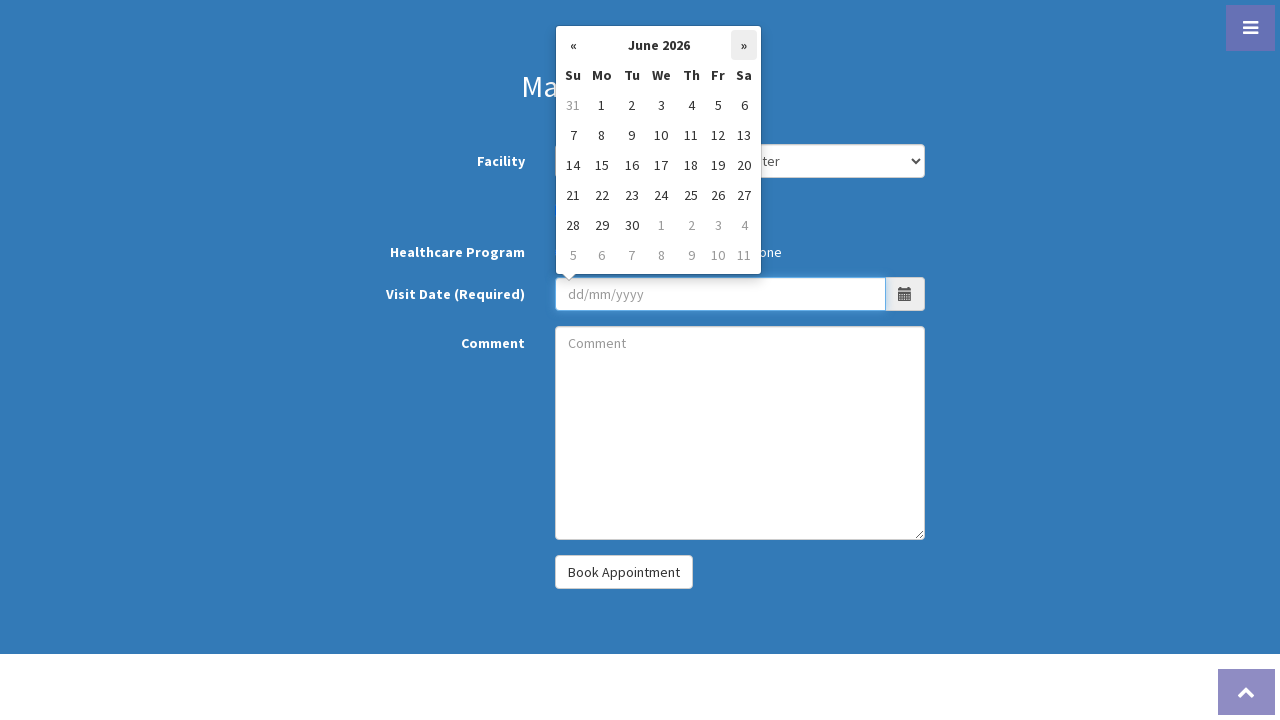

Clicked next month in date picker at (744, 45) on xpath=//tr/th[@class='next']
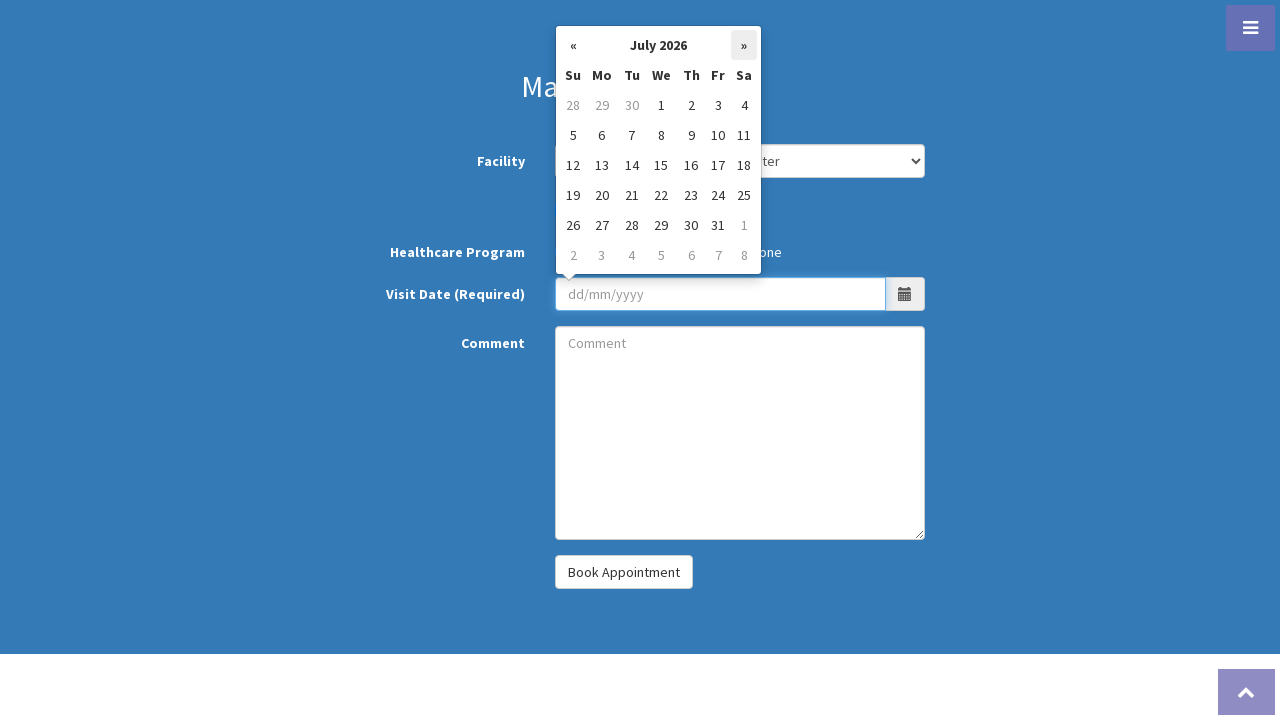

Clicked next month in date picker at (744, 45) on xpath=//tr/th[@class='next']
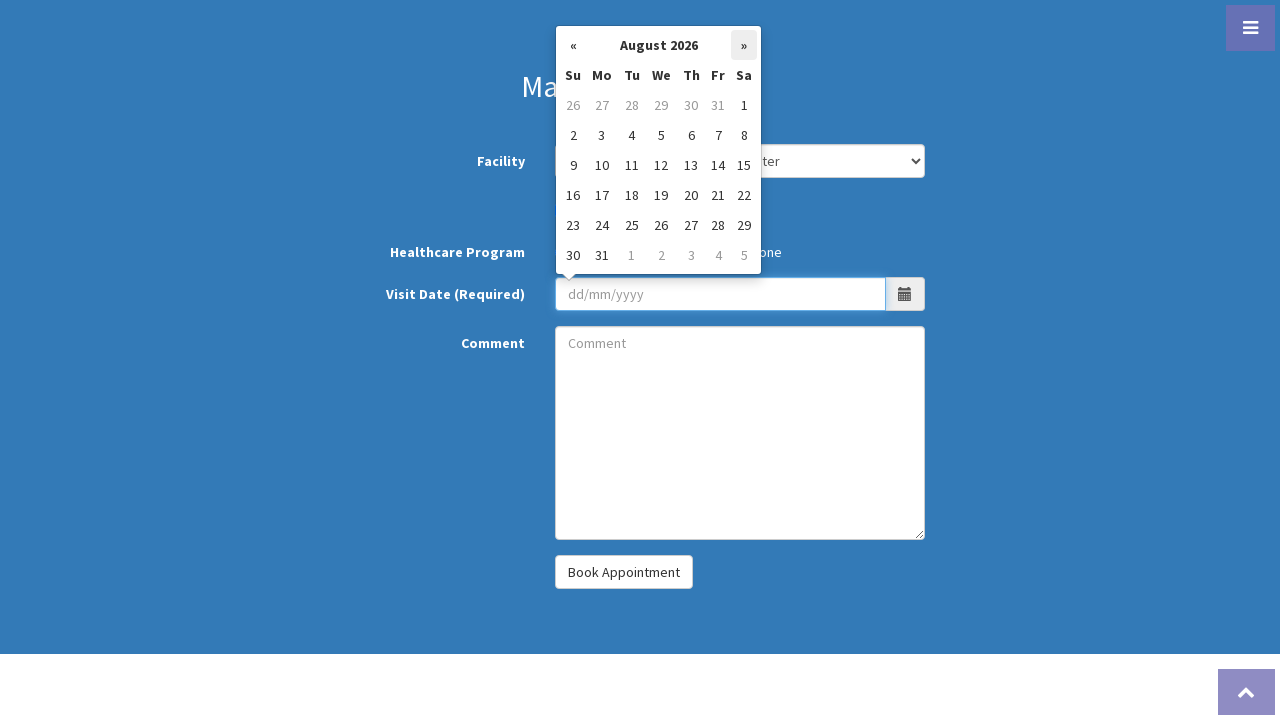

Clicked next month in date picker at (744, 45) on xpath=//tr/th[@class='next']
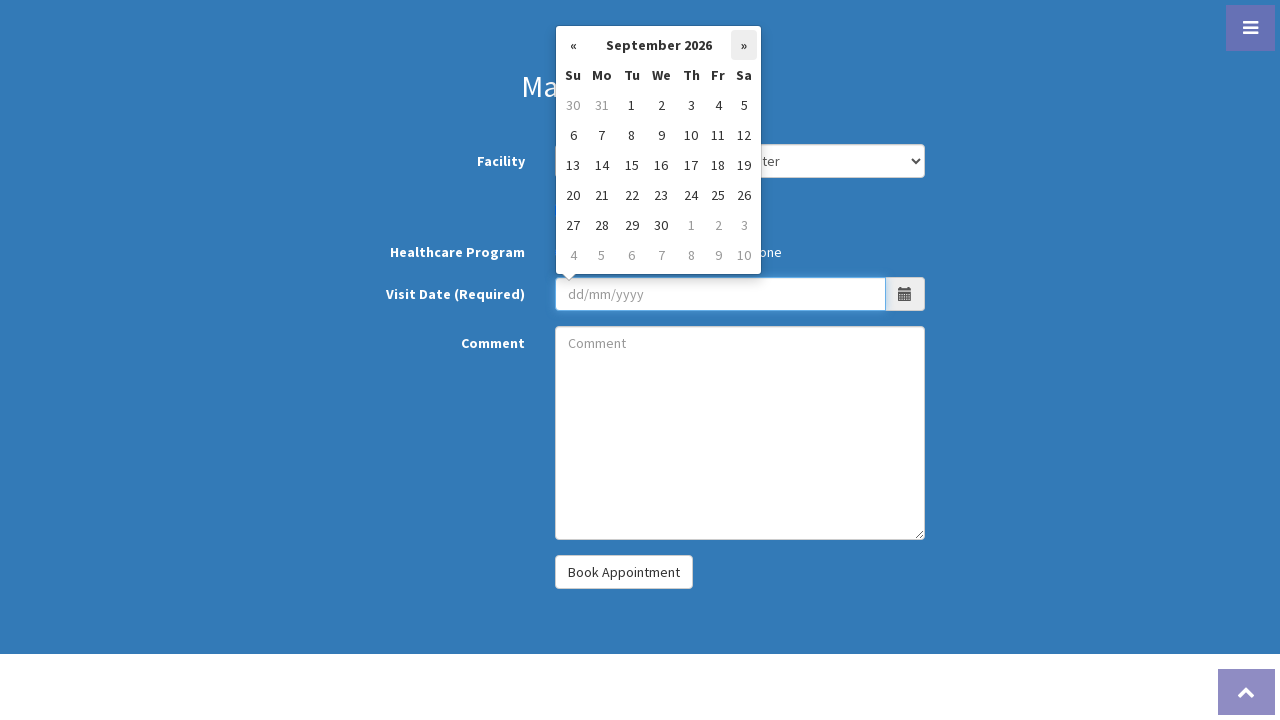

Clicked next month in date picker at (744, 45) on xpath=//tr/th[@class='next']
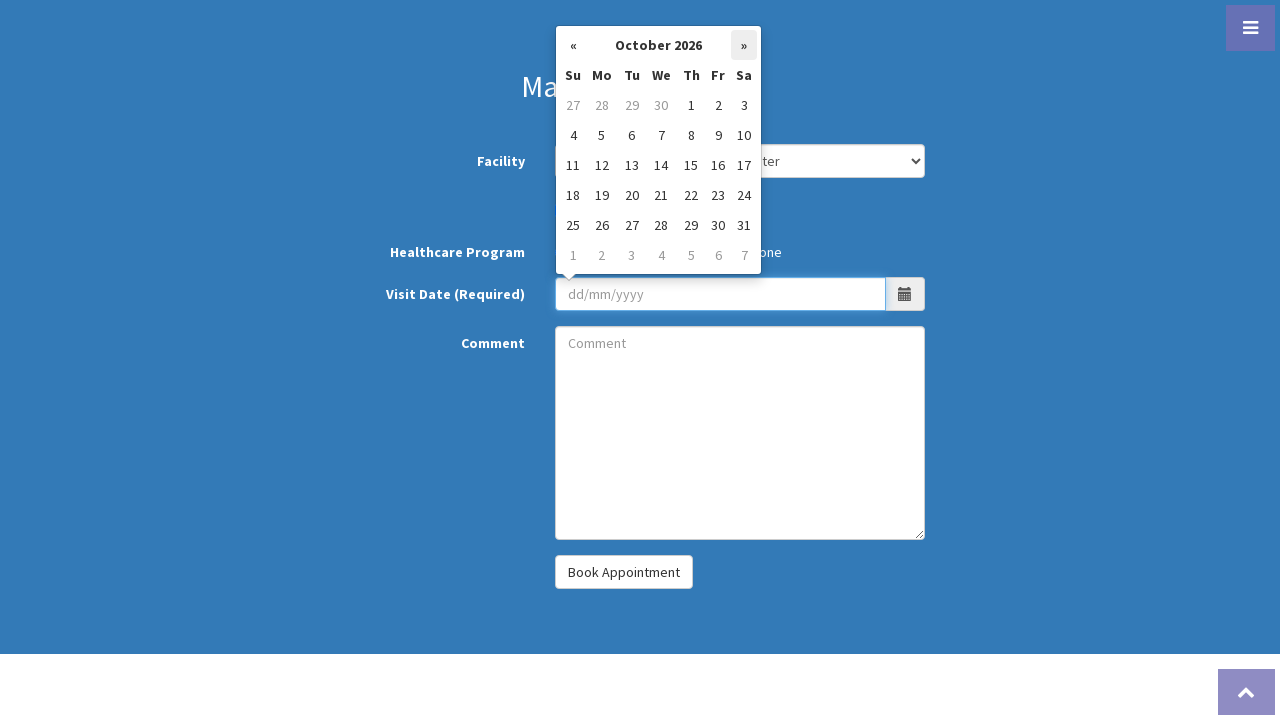

Clicked next month in date picker at (744, 45) on xpath=//tr/th[@class='next']
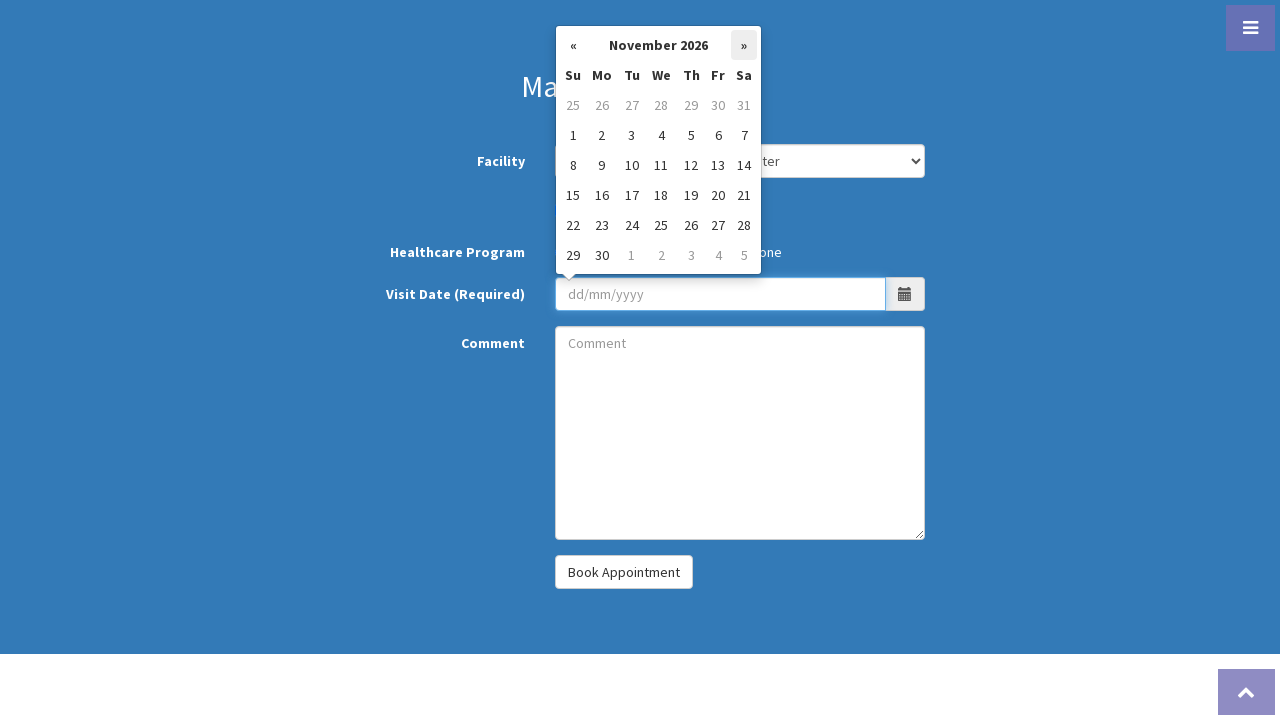

Clicked next month in date picker at (744, 45) on xpath=//tr/th[@class='next']
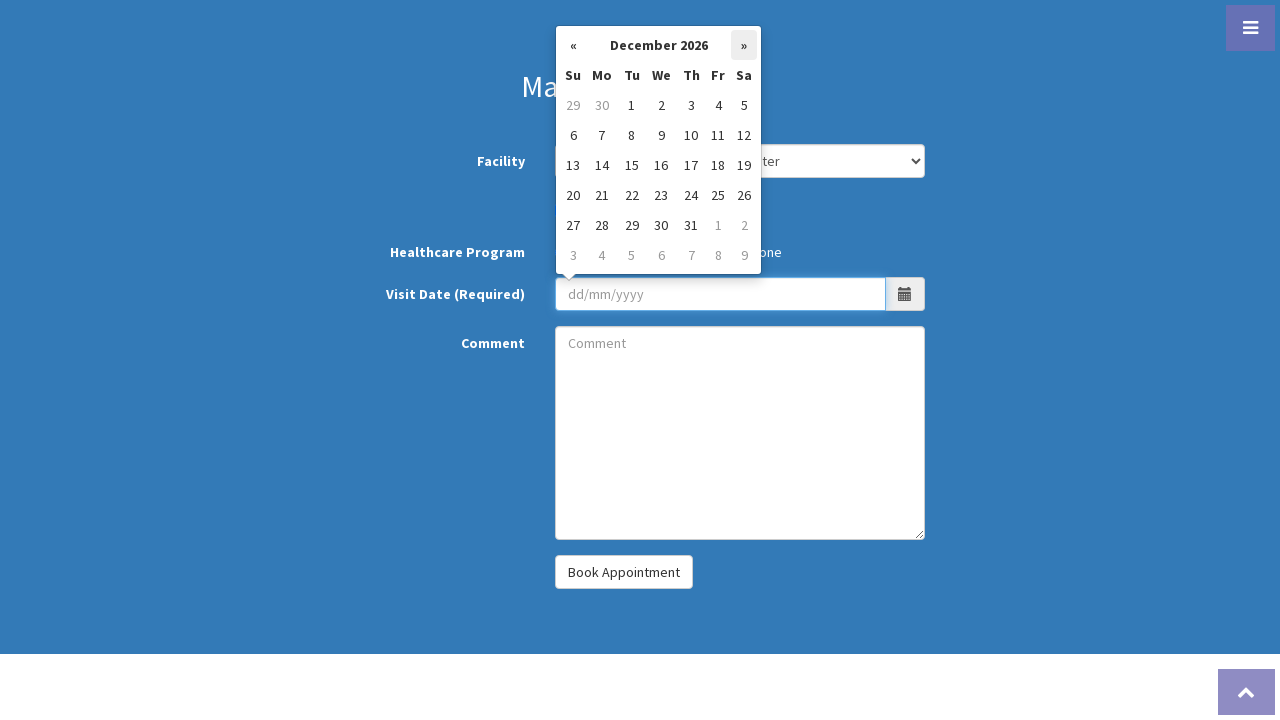

Clicked next month in date picker at (744, 45) on xpath=//tr/th[@class='next']
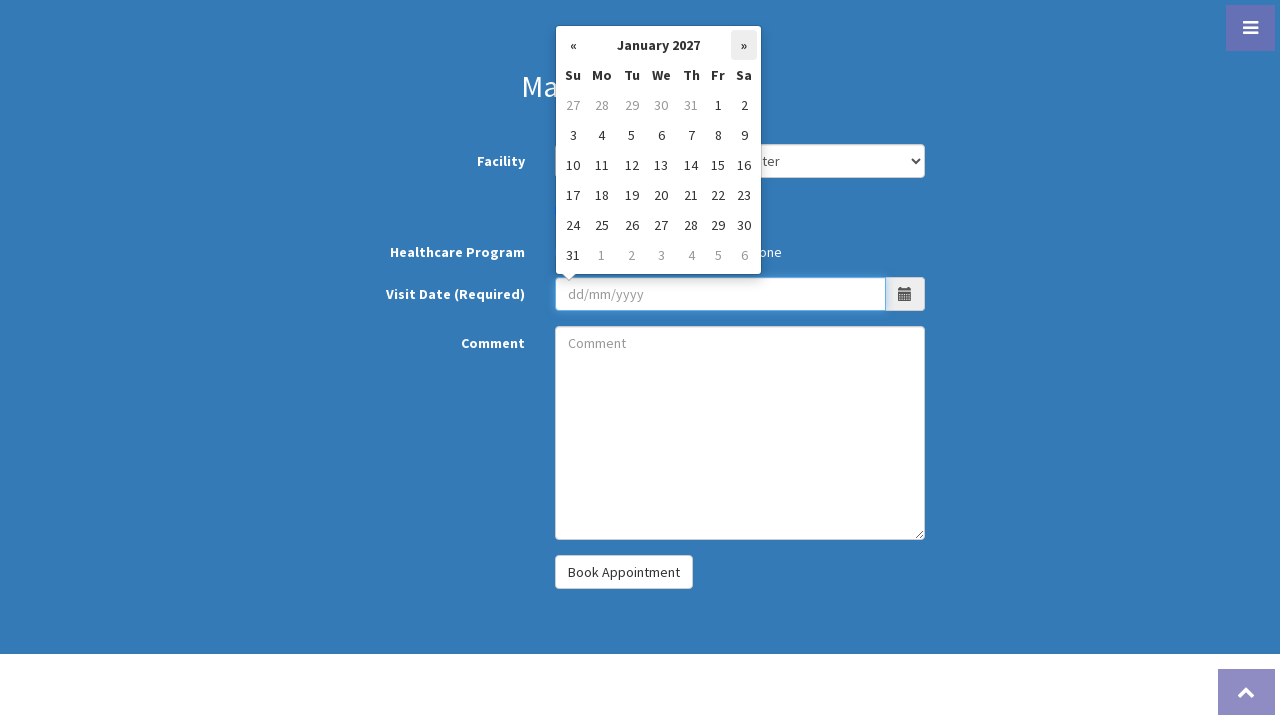

Clicked next month in date picker at (744, 45) on xpath=//tr/th[@class='next']
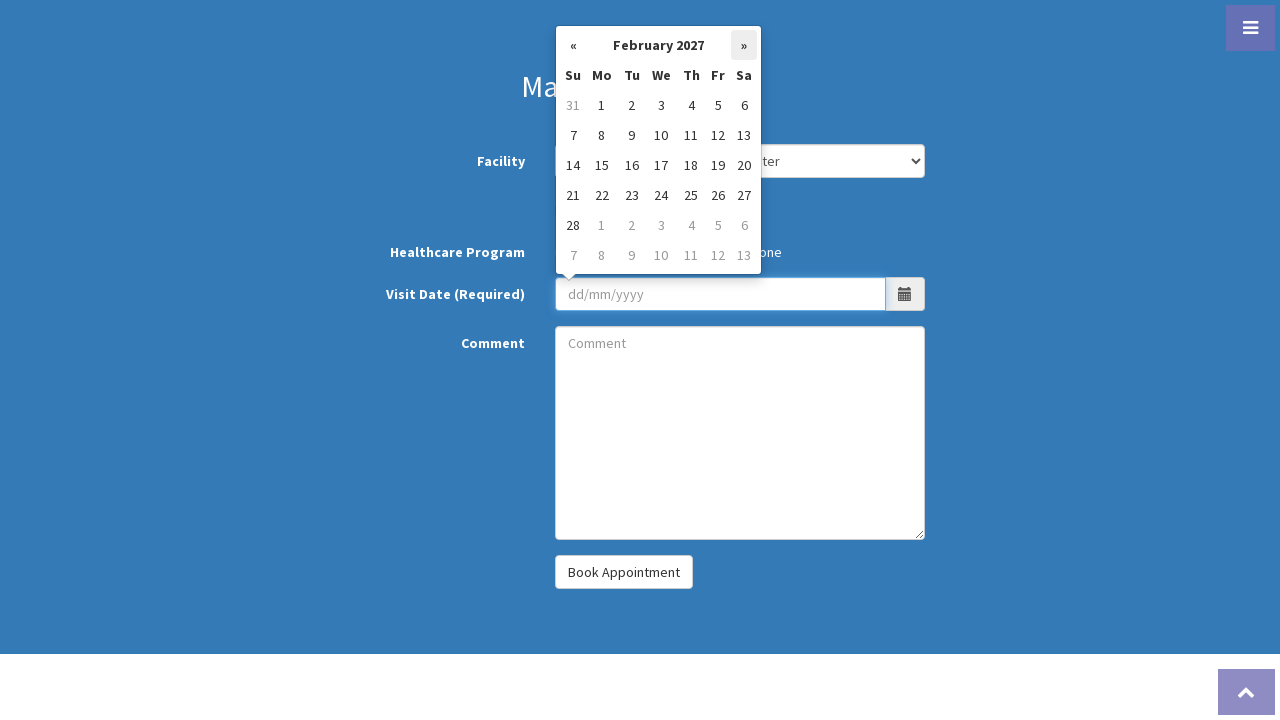

Clicked next month in date picker at (744, 45) on xpath=//tr/th[@class='next']
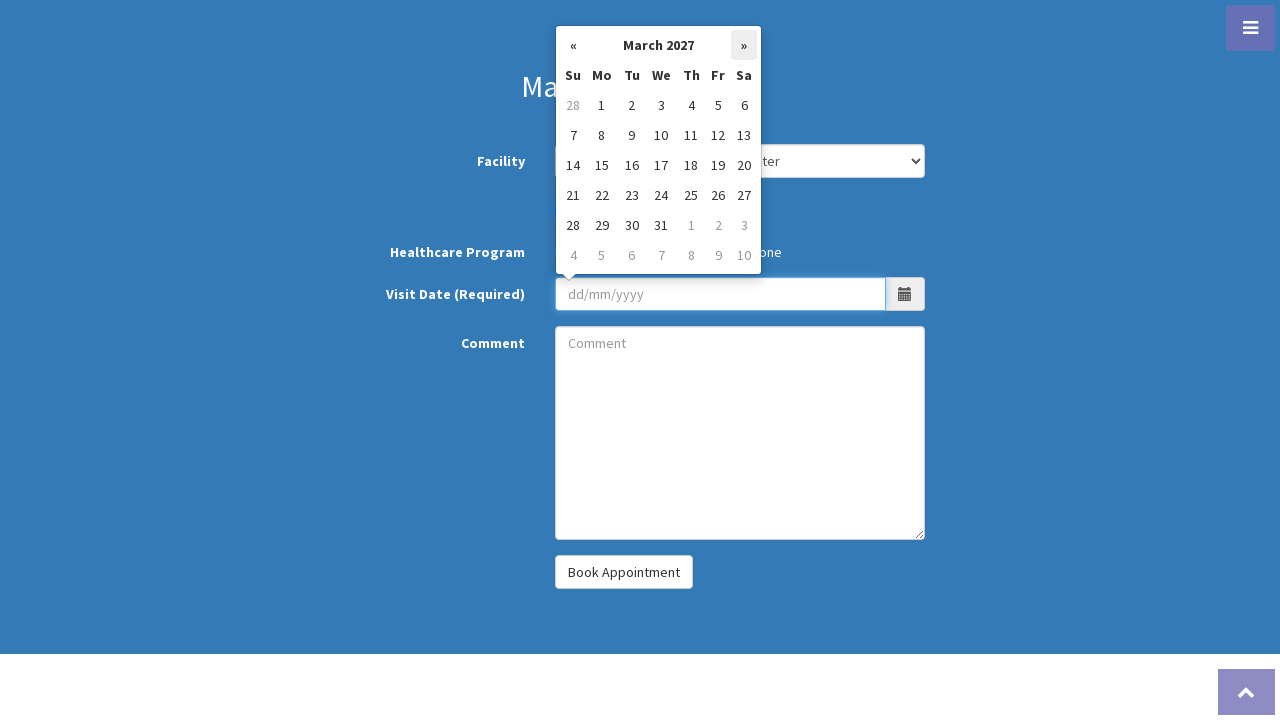

Clicked next month in date picker at (744, 45) on xpath=//tr/th[@class='next']
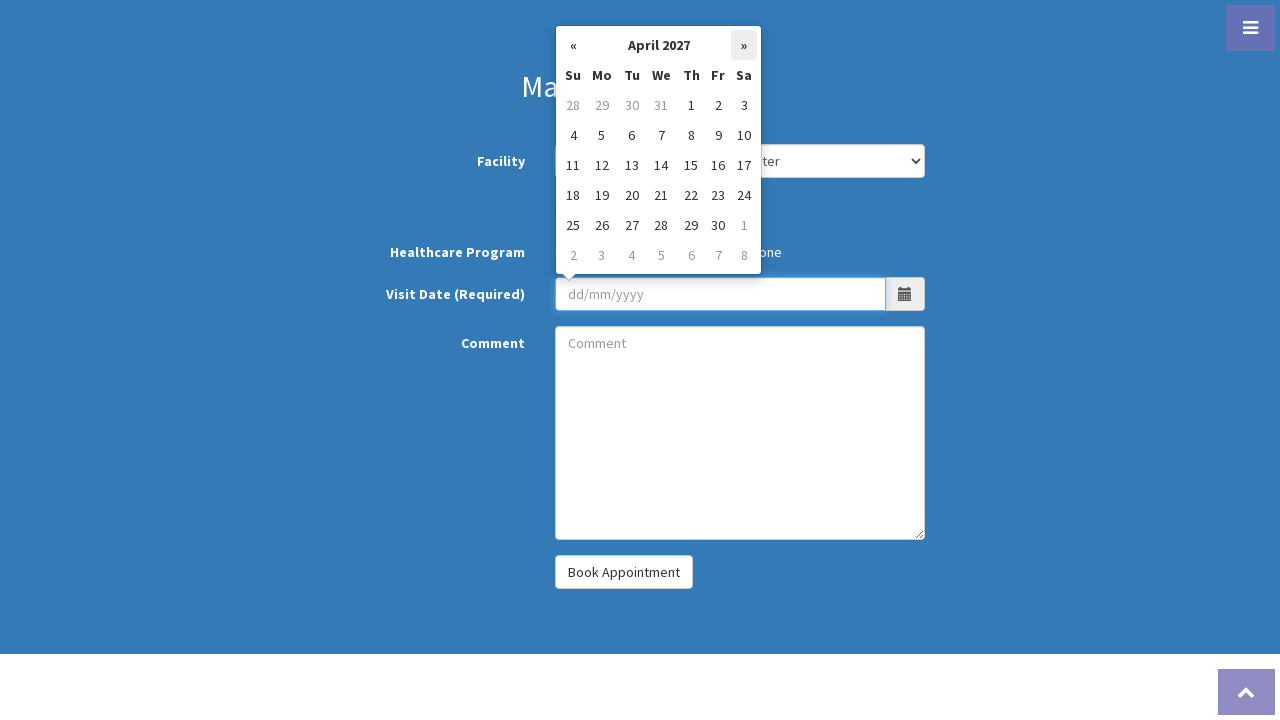

Clicked next month in date picker at (744, 45) on xpath=//tr/th[@class='next']
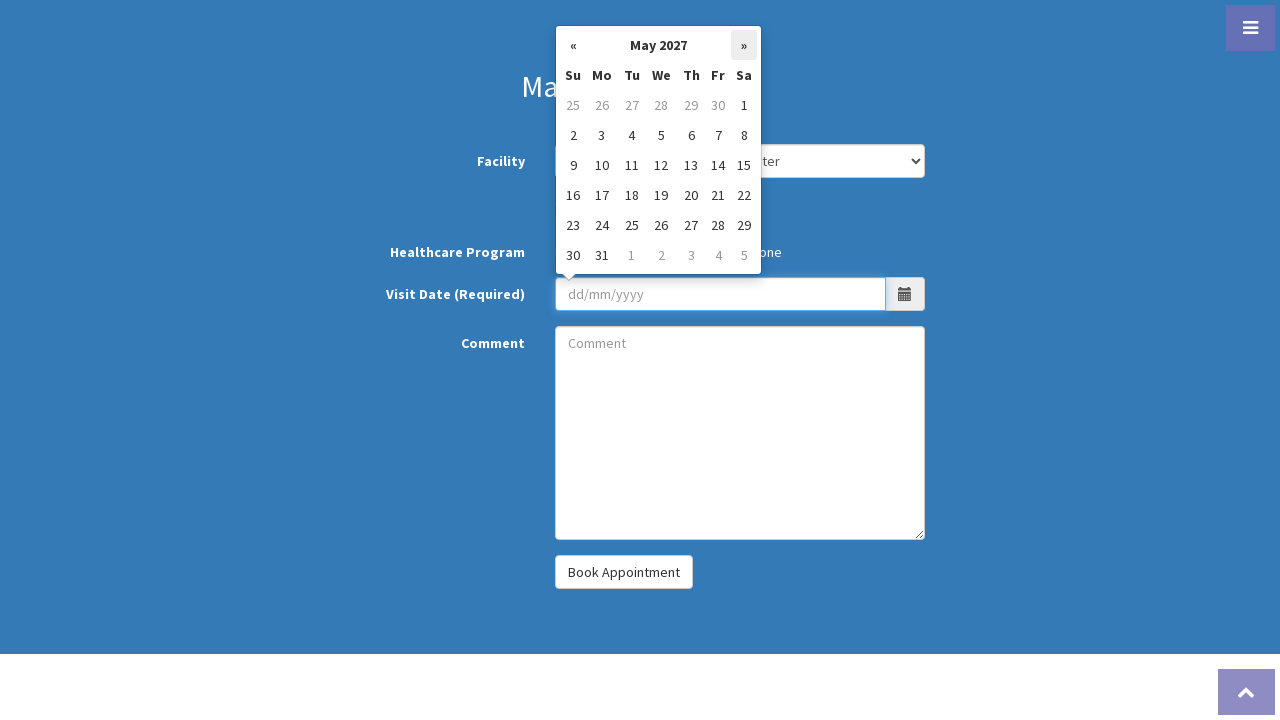

Clicked next month in date picker at (744, 45) on xpath=//tr/th[@class='next']
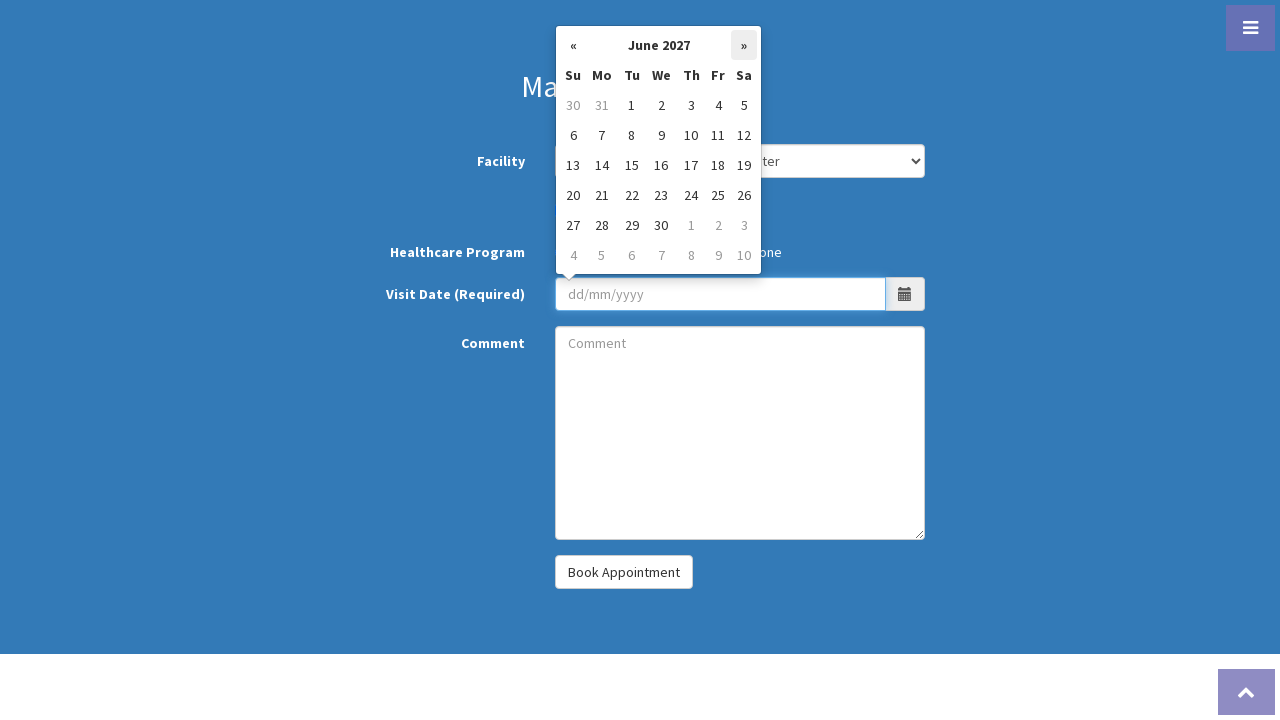

Clicked next month in date picker at (744, 45) on xpath=//tr/th[@class='next']
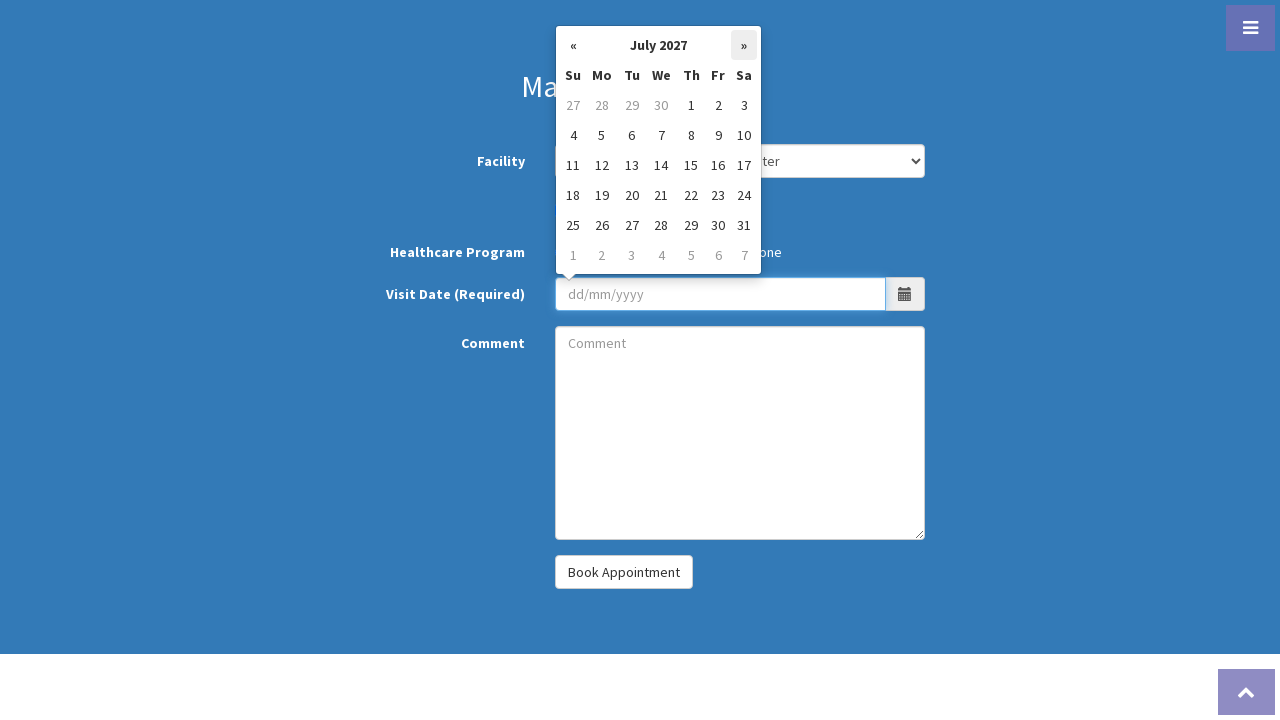

Clicked next month in date picker at (744, 45) on xpath=//tr/th[@class='next']
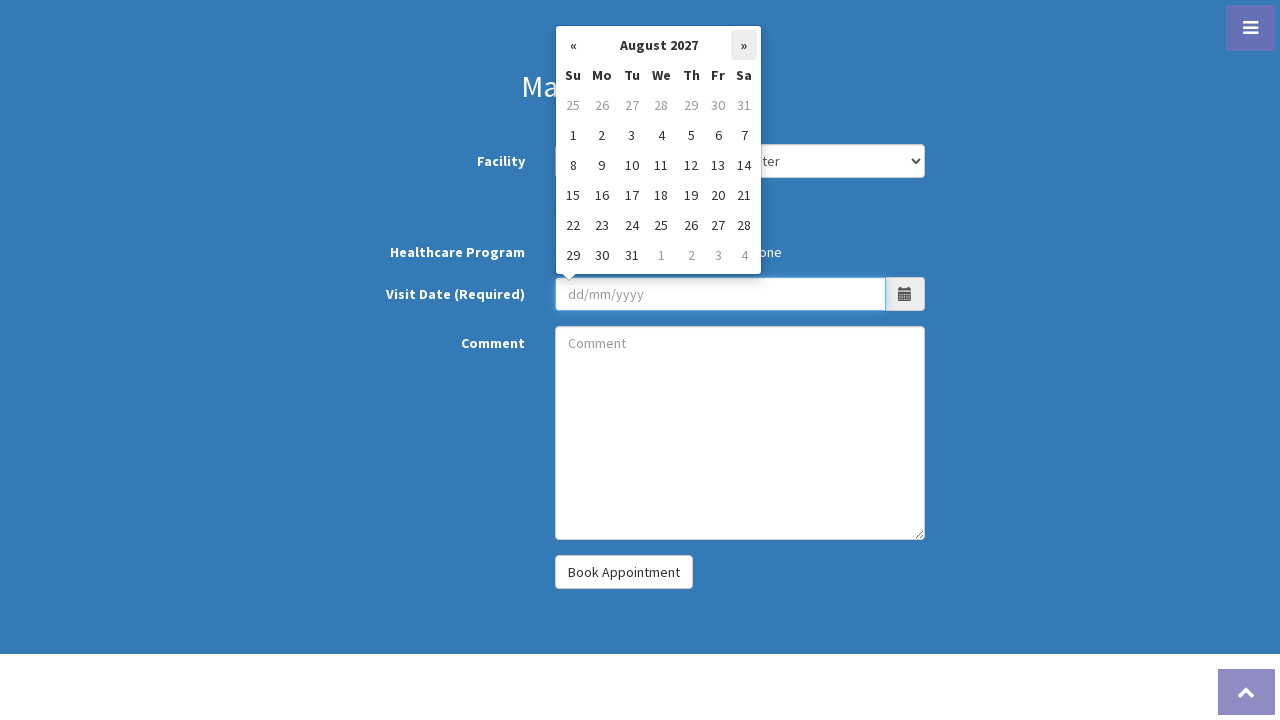

Navigated to August 2027 in date picker
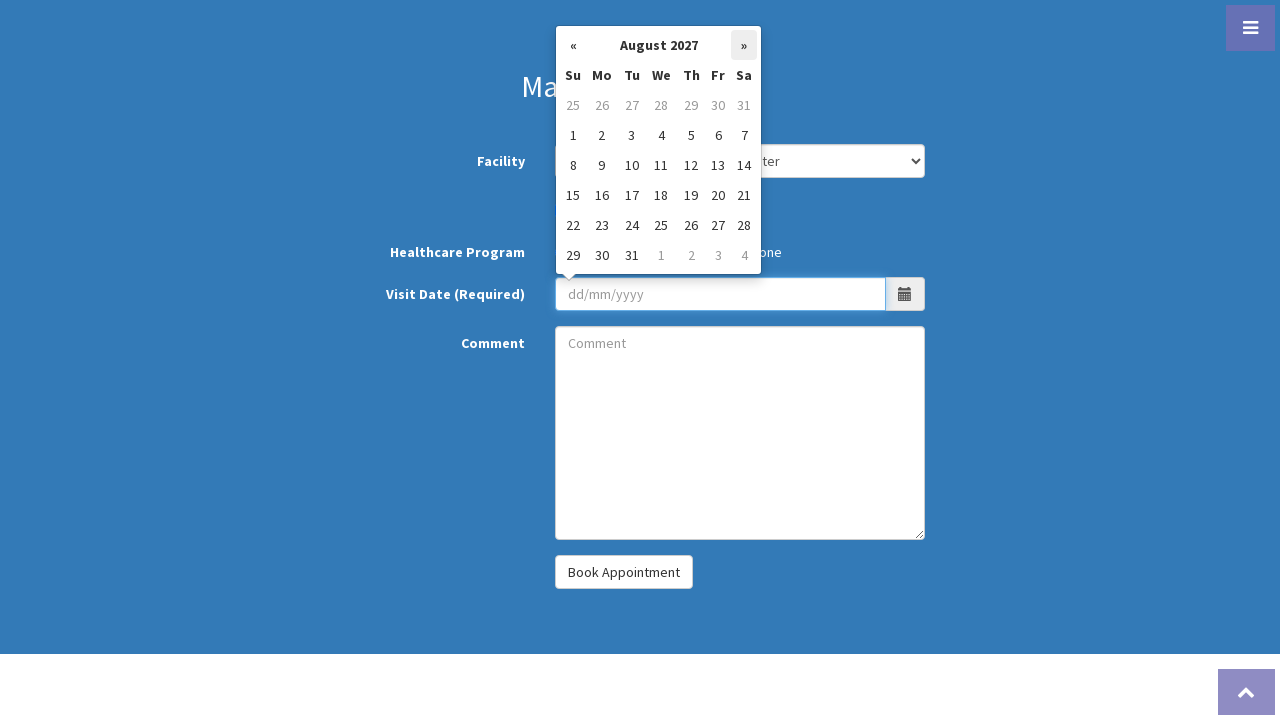

Selected day 10 from date picker at (632, 165) on xpath=//tr/td[text()='10']
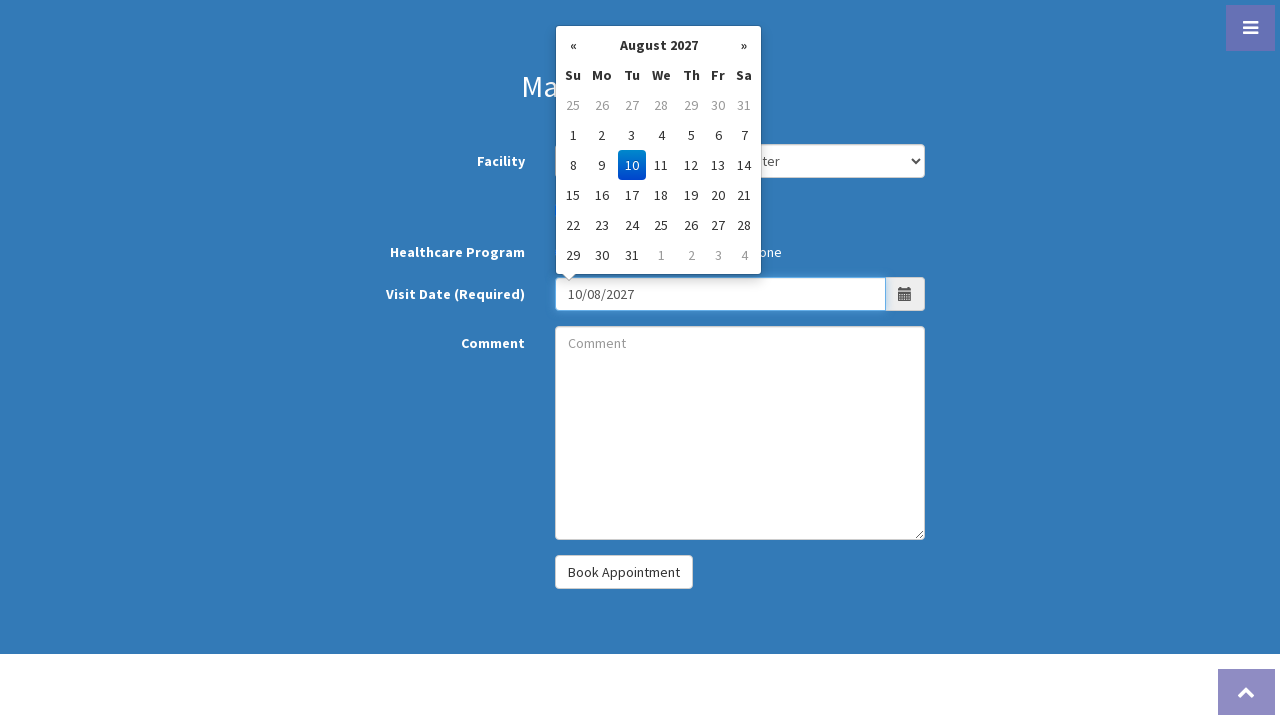

Filled comment field with 'Help' on #txt_comment
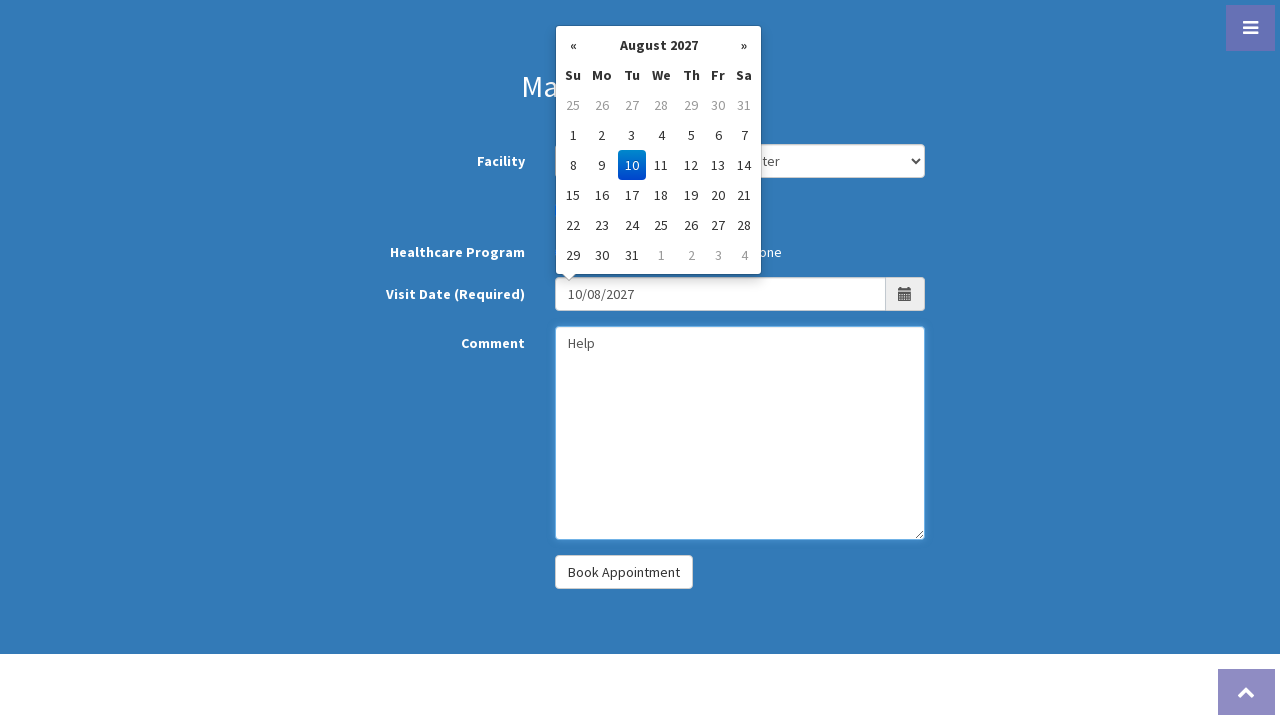

Clicked 'Book Appointment' button to submit at (624, 572) on #btn-book-appointment
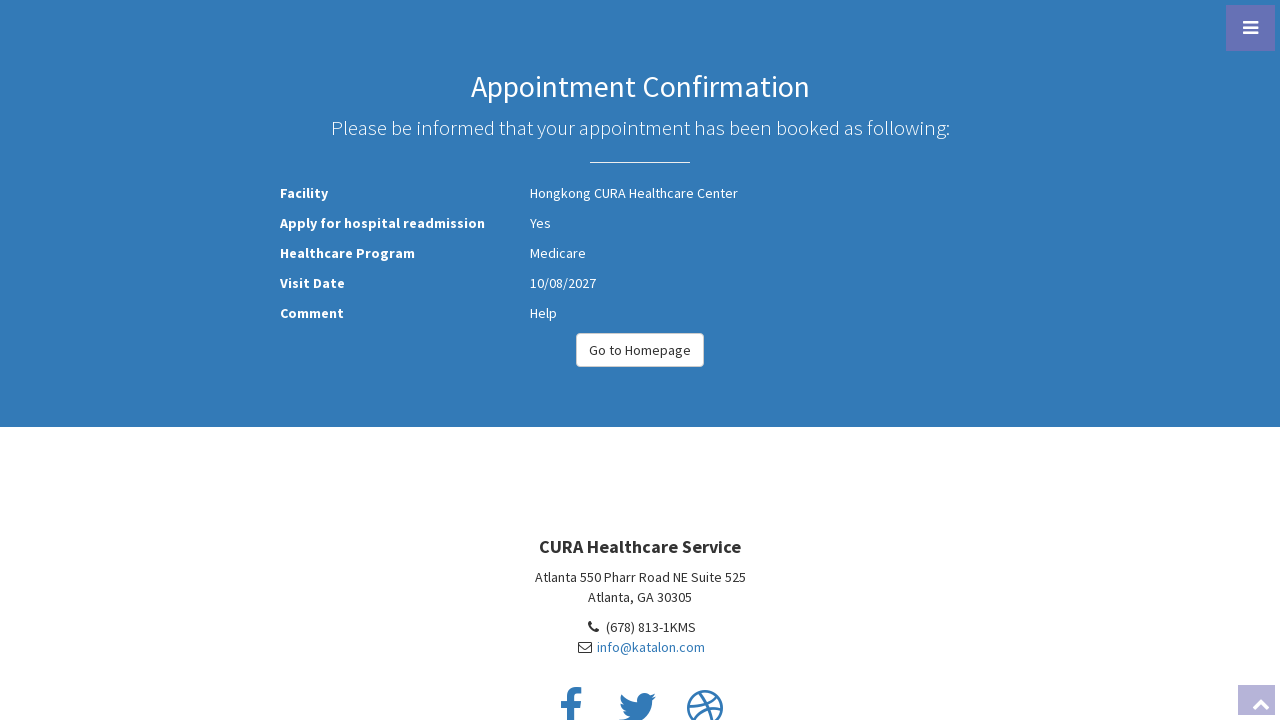

Appointment confirmation page loaded successfully
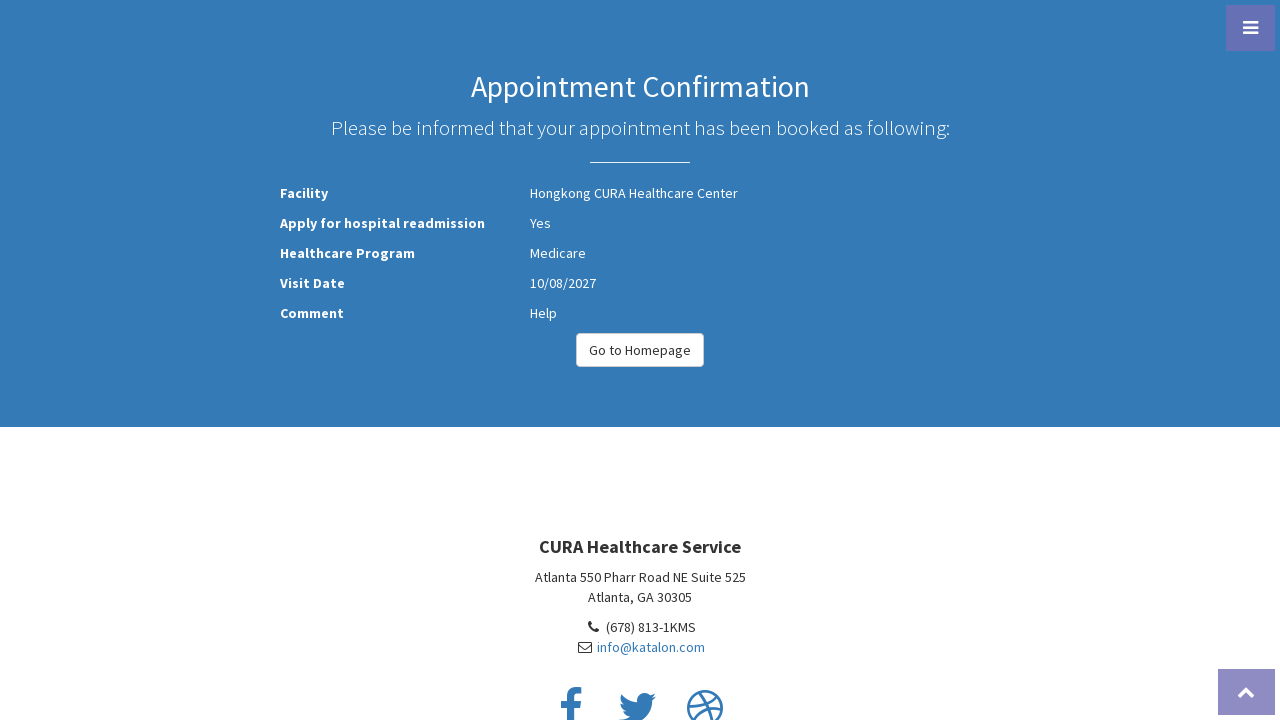

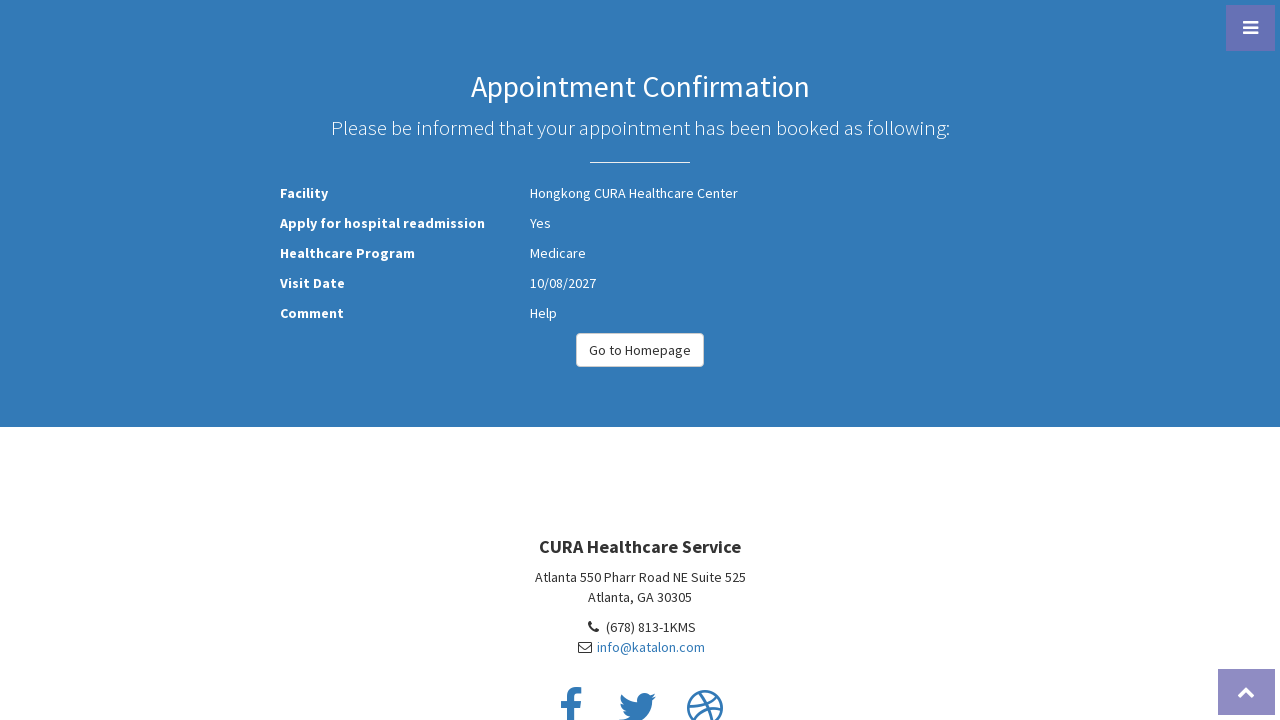